Tests keyboard input including typing text, using space and backspace keys

Starting URL: http://sahitest.com/demo/label.htm

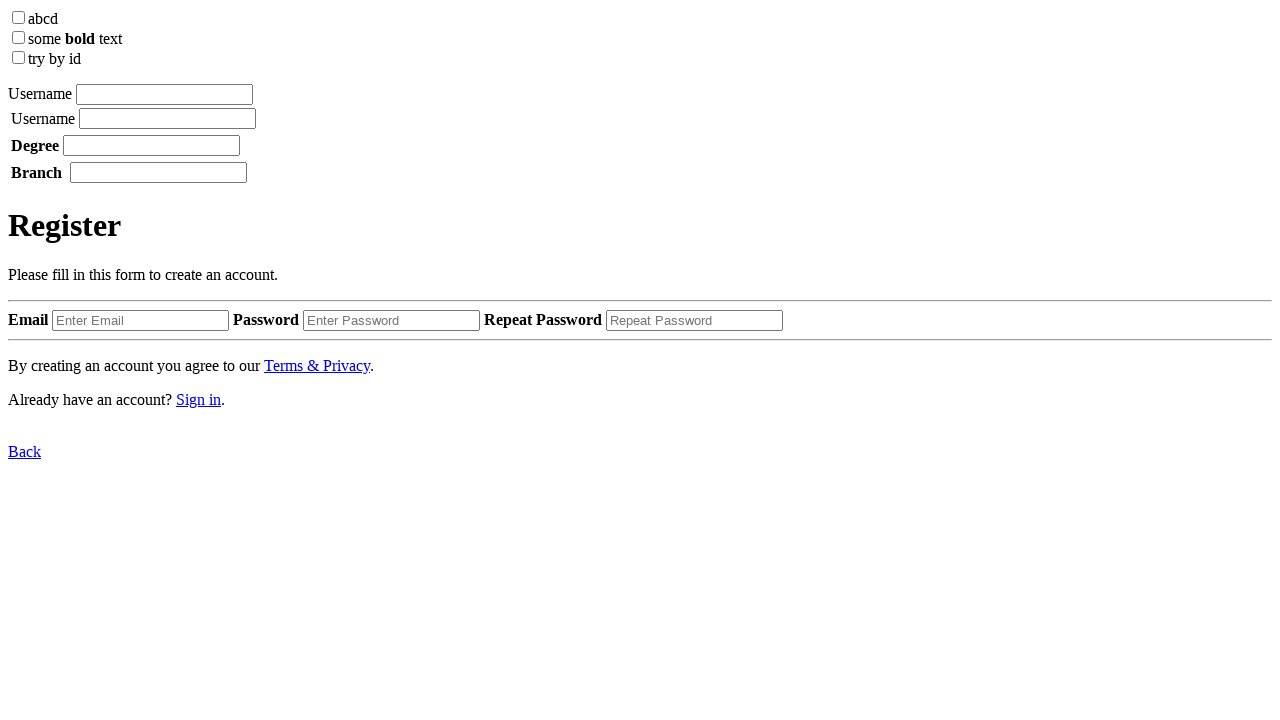

Clicked on the input field at (164, 94) on xpath=/html/body/label[1]/input
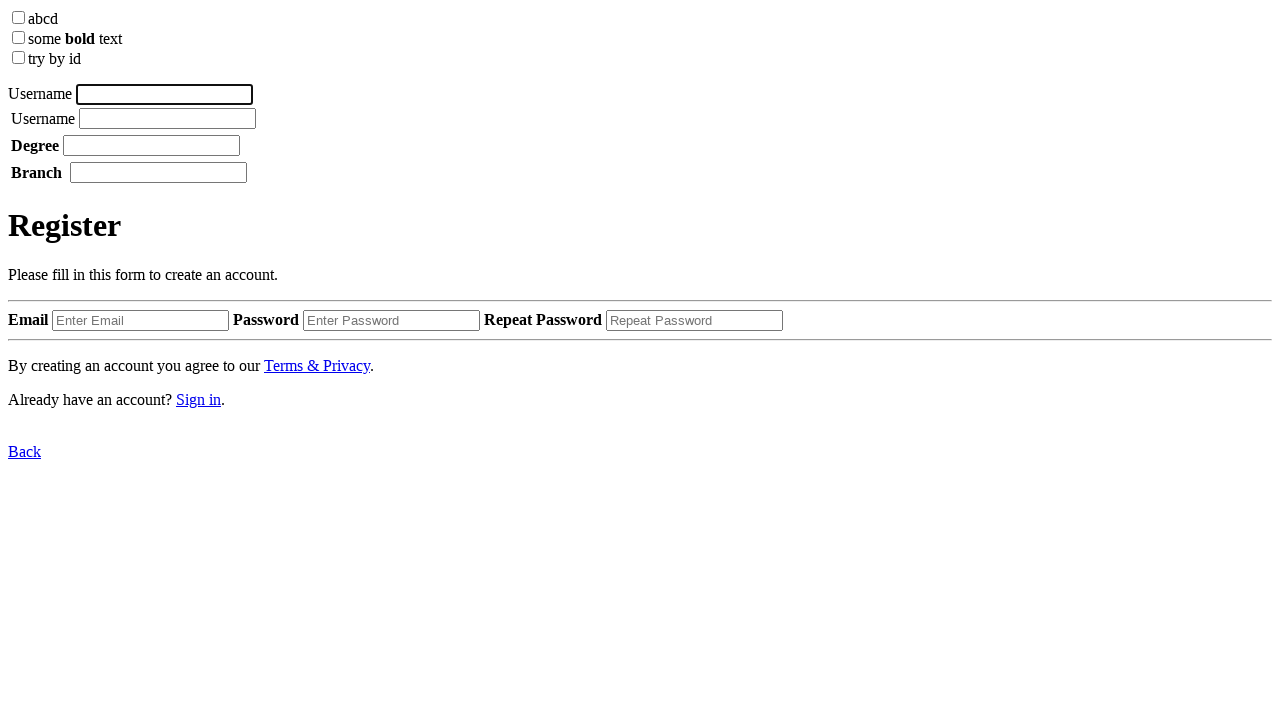

Typed 'username' using keyboard
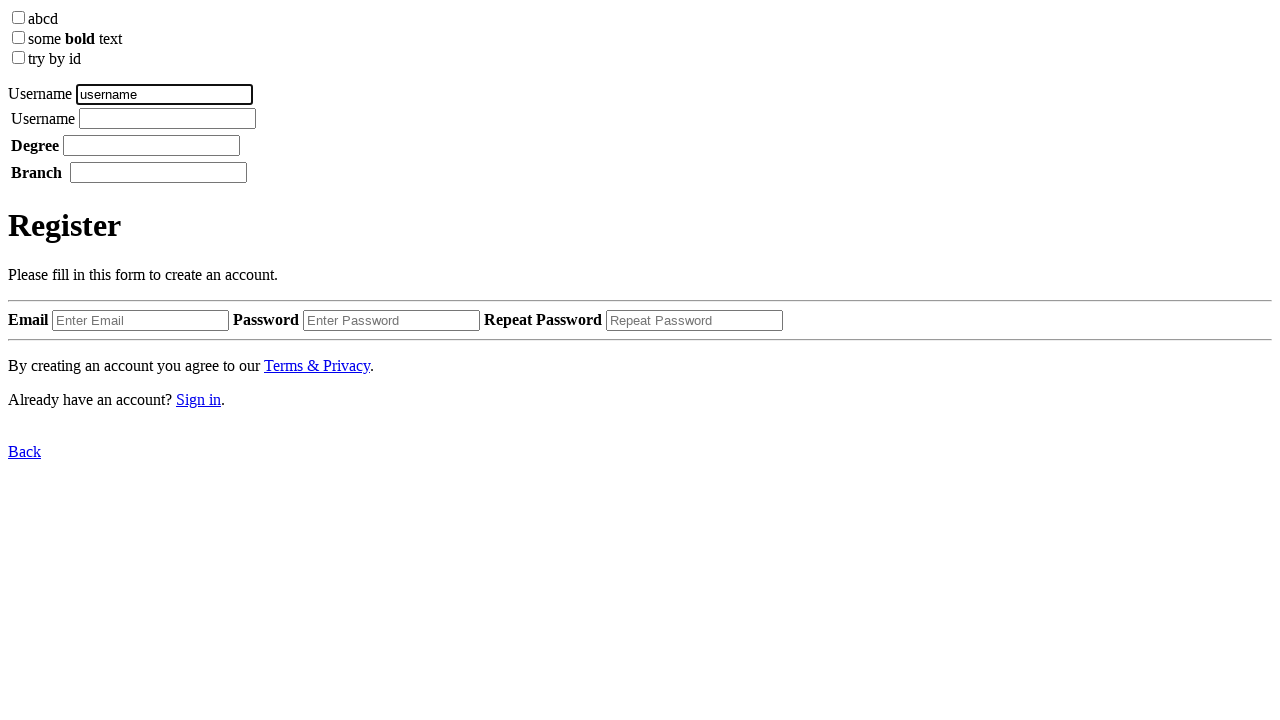

Pressed Space key
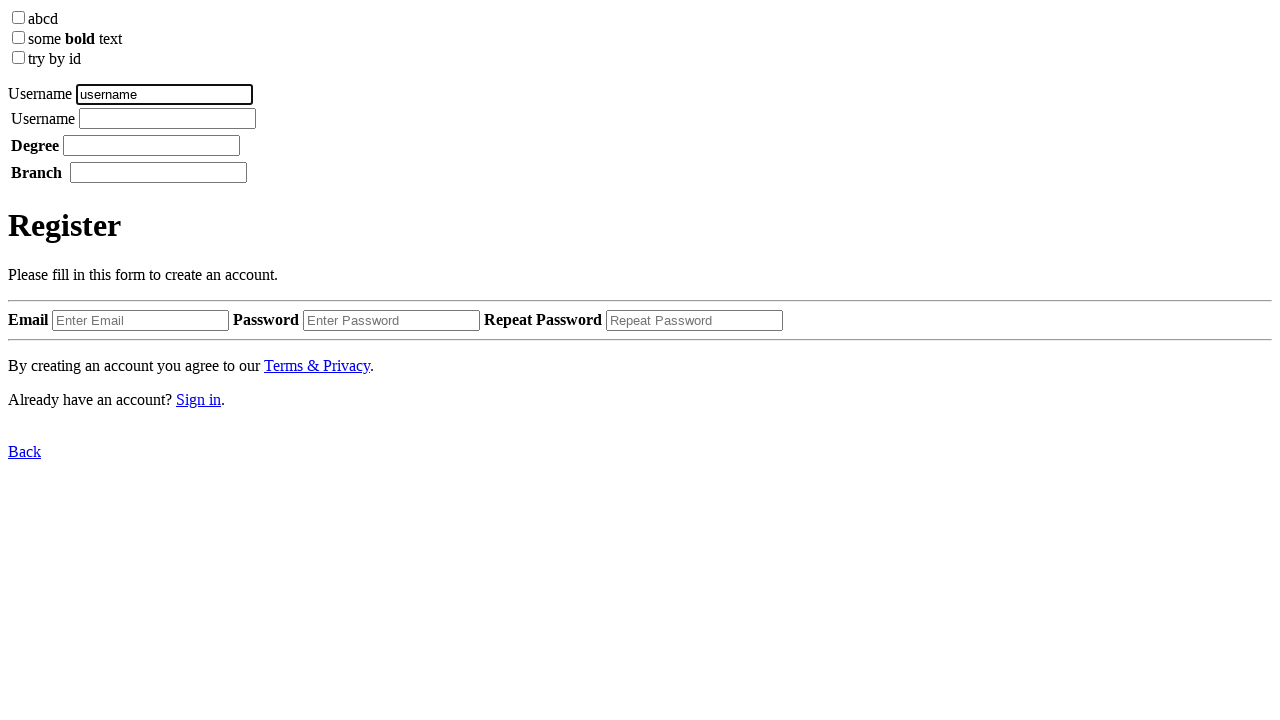

Typed 'tom' using keyboard
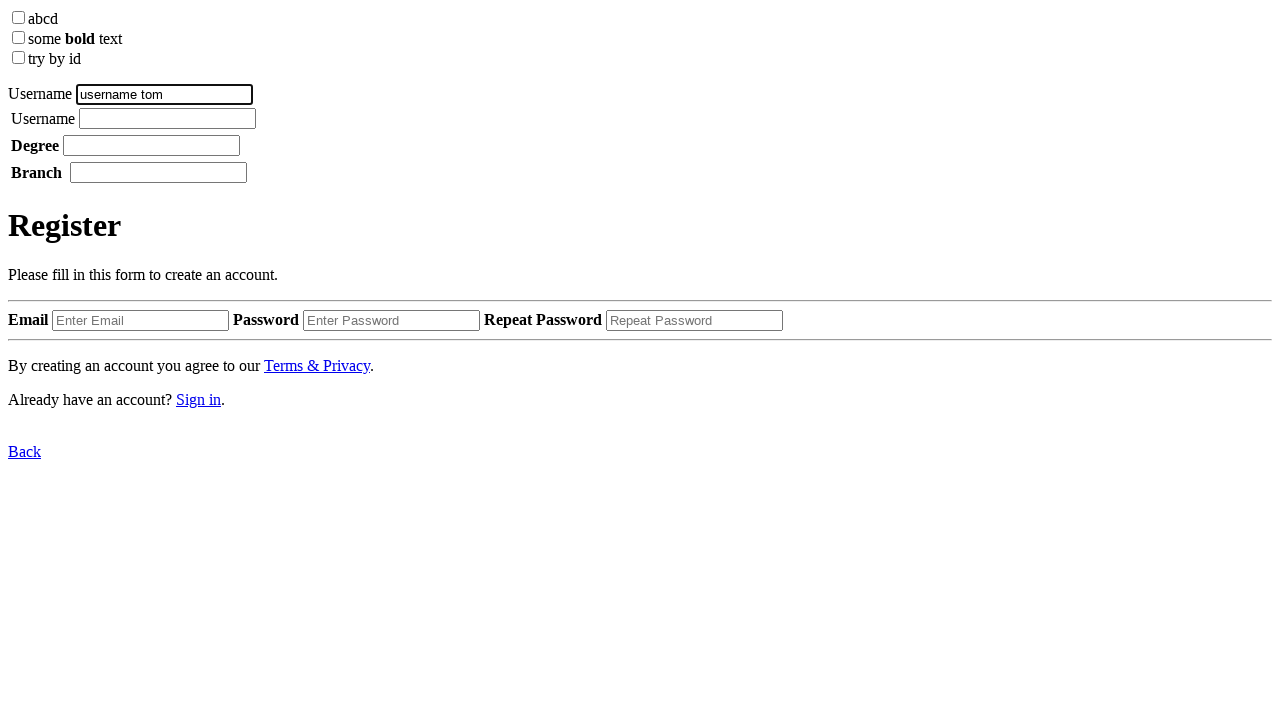

Pressed Backspace key
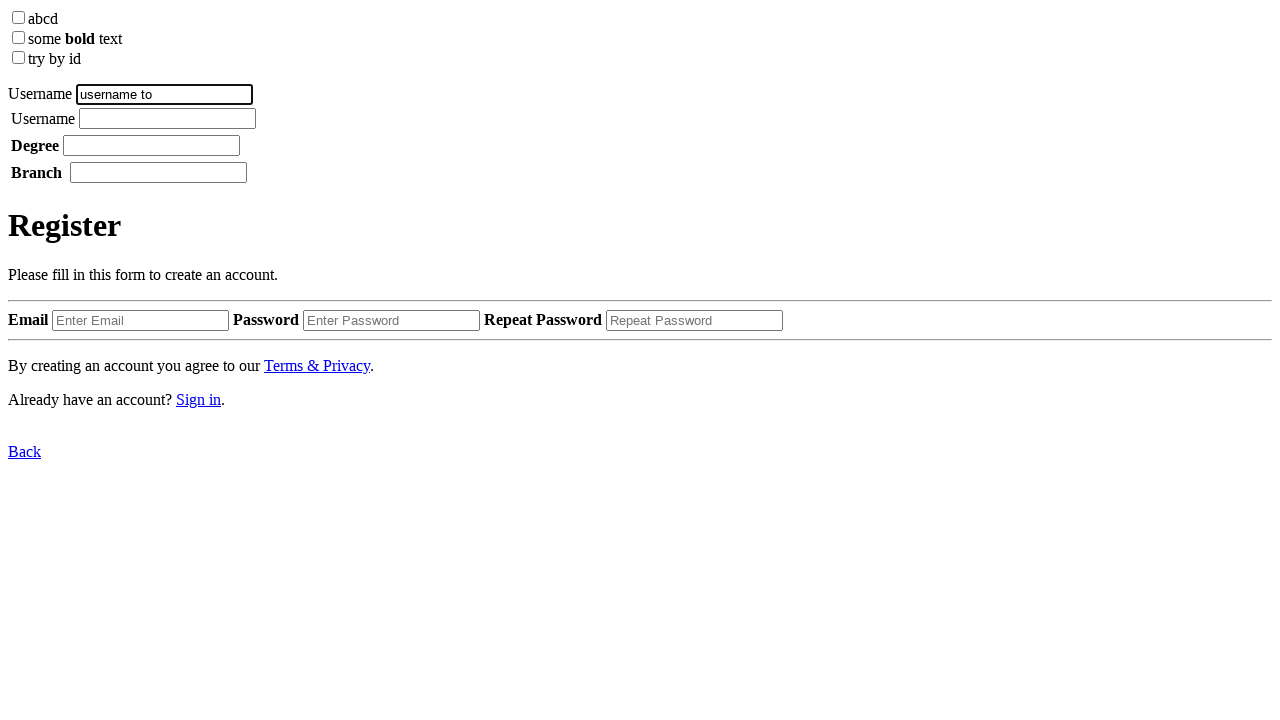

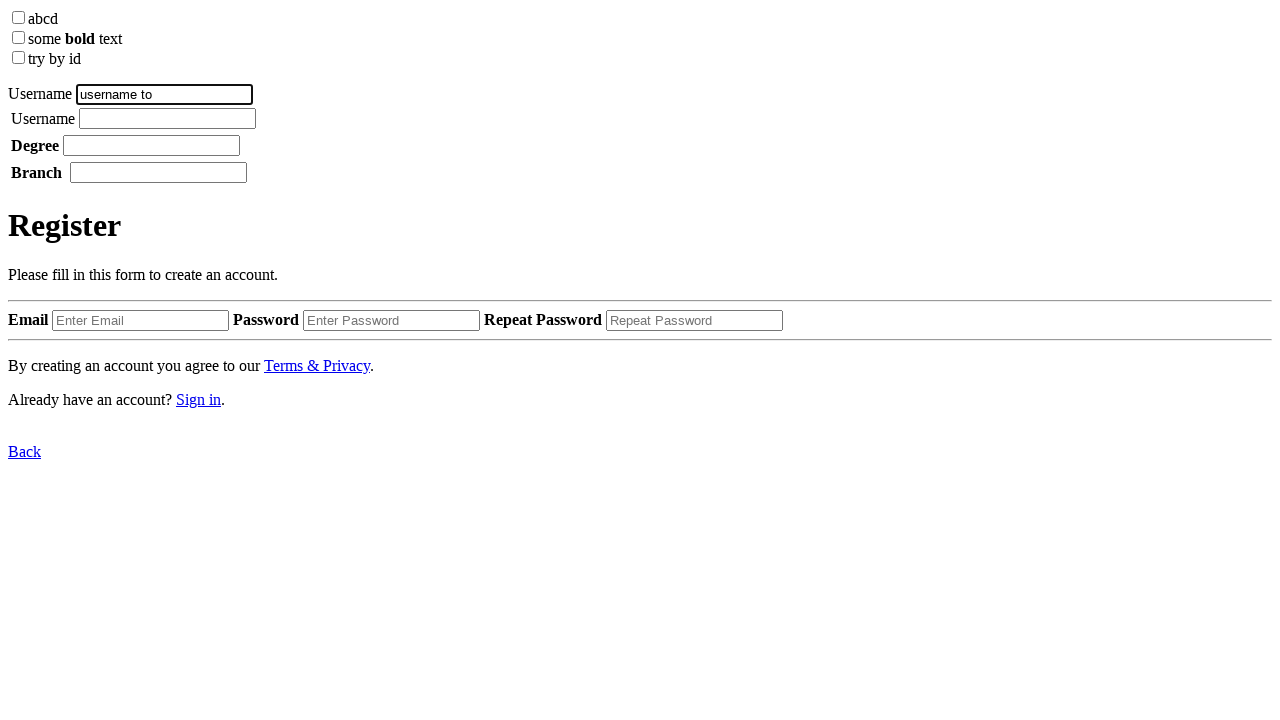